Tests accepting a JavaScript alert by clicking the first button and confirming the alert with OK, then verifying the success message

Starting URL: https://testcenter.techproeducation.com/index.php?page=javascript-alerts

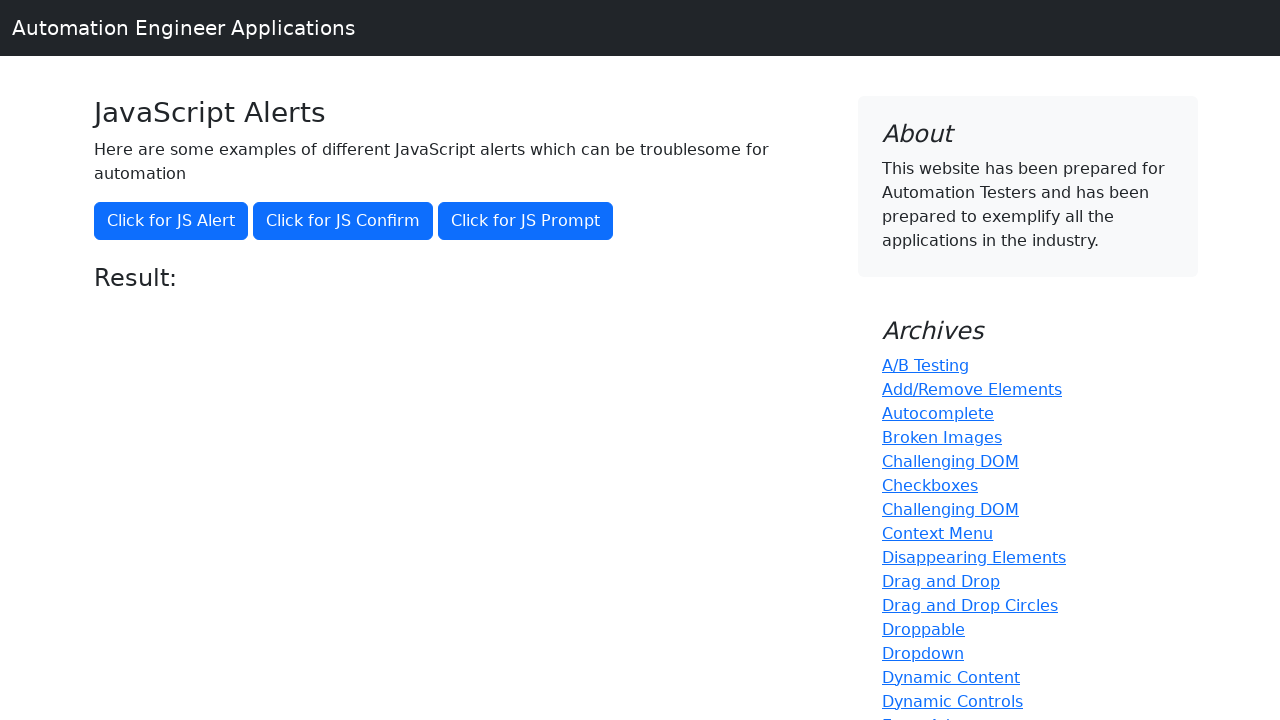

Clicked the first button to trigger JavaScript alert at (171, 221) on (//*[@class='btn btn-primary'])[1]
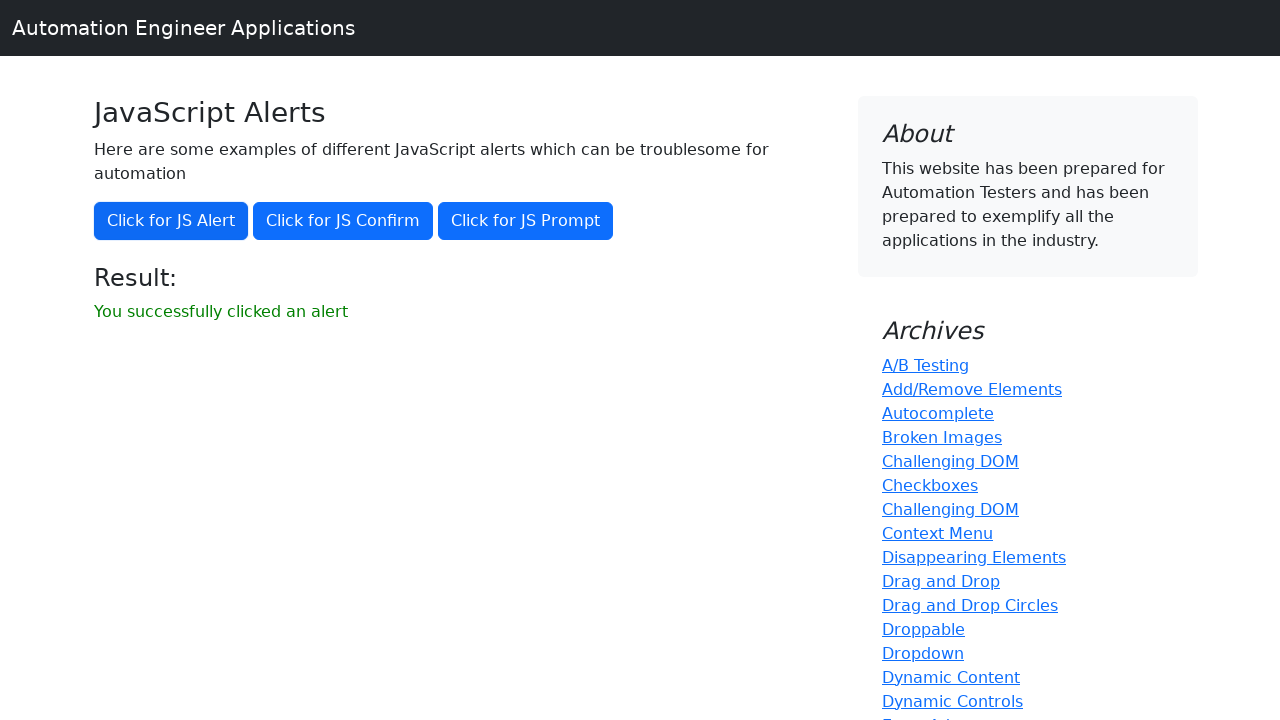

Set up dialog handler to accept alerts
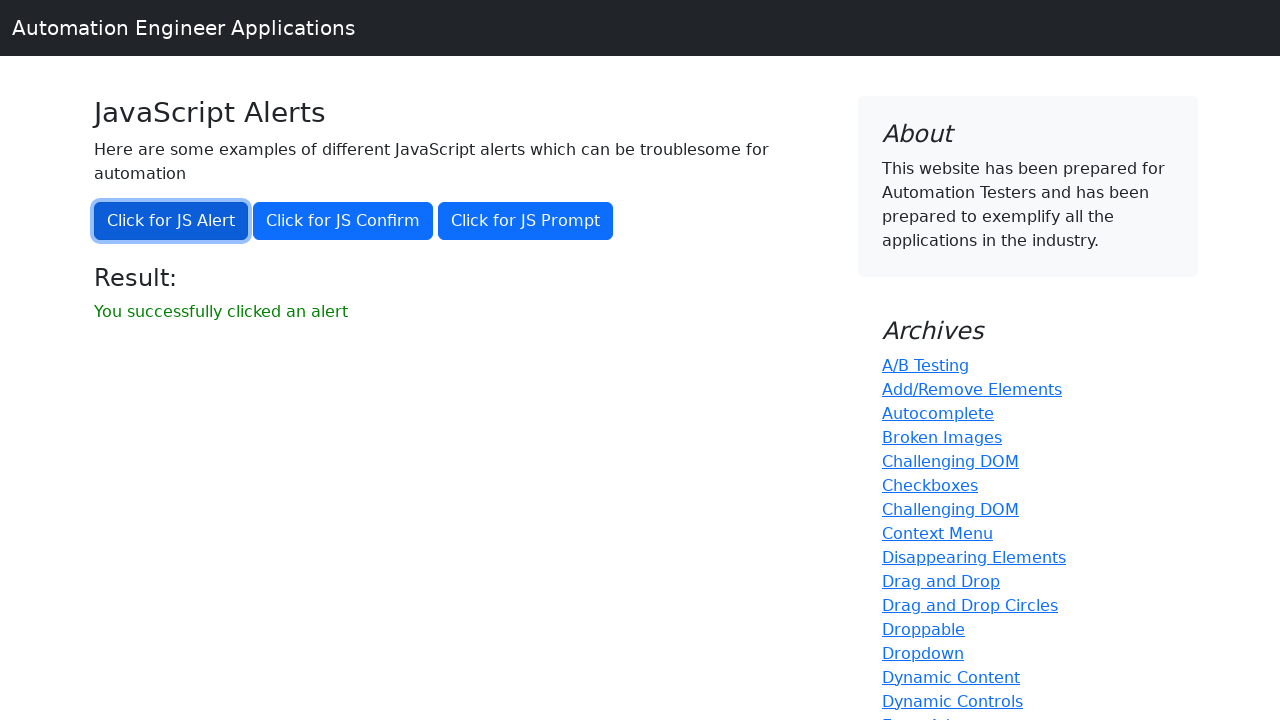

Clicked the first button again to trigger and automatically accept the alert at (171, 221) on (//*[@class='btn btn-primary'])[1]
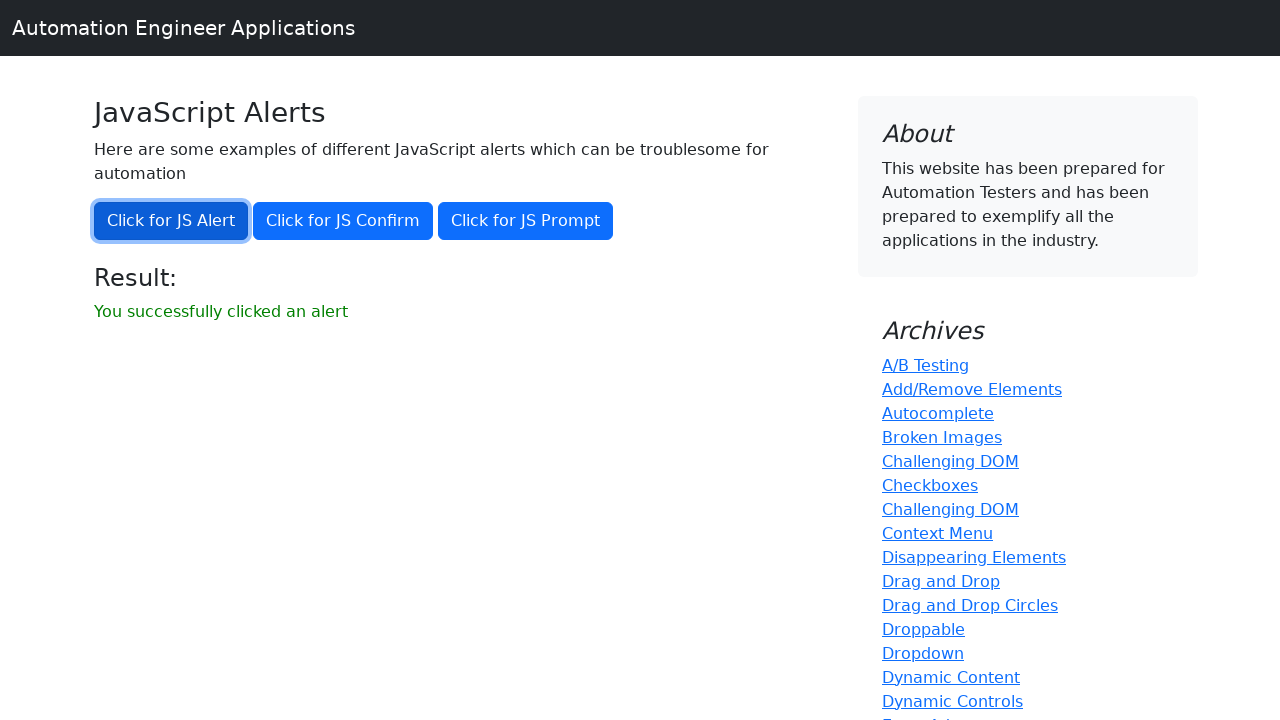

Result message element loaded and visible
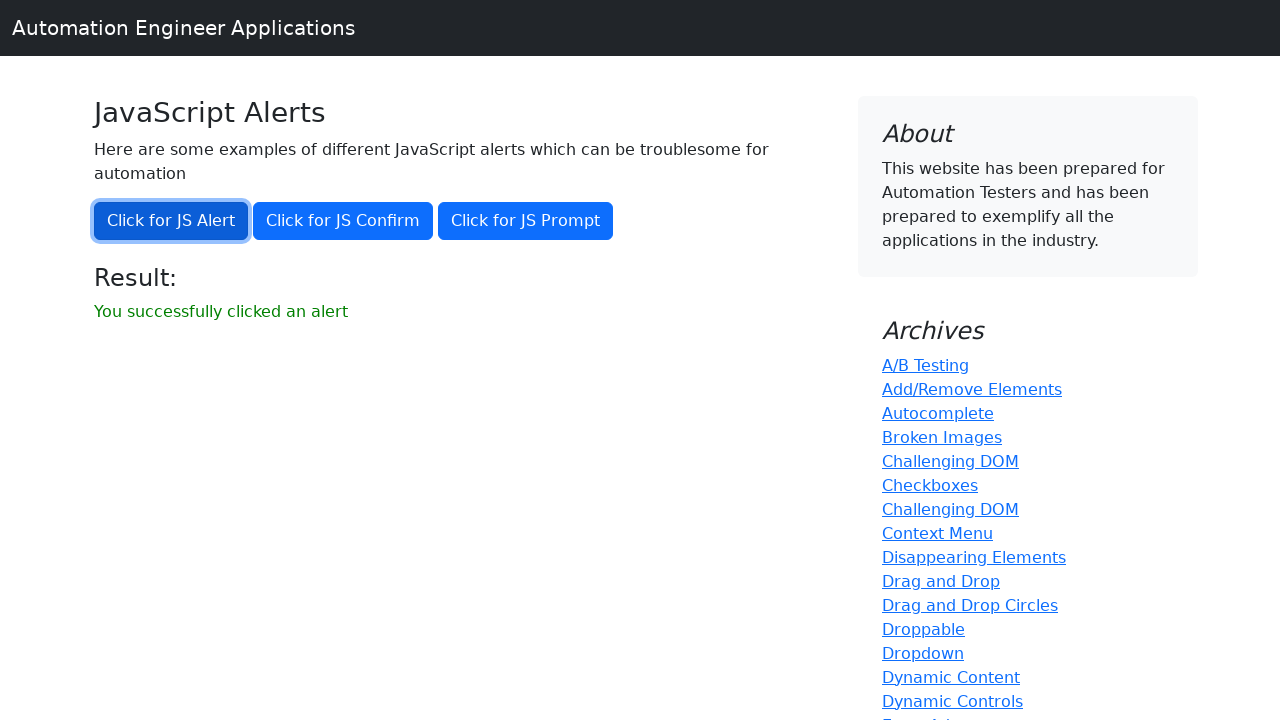

Retrieved result text: 'You successfully clicked an alert'
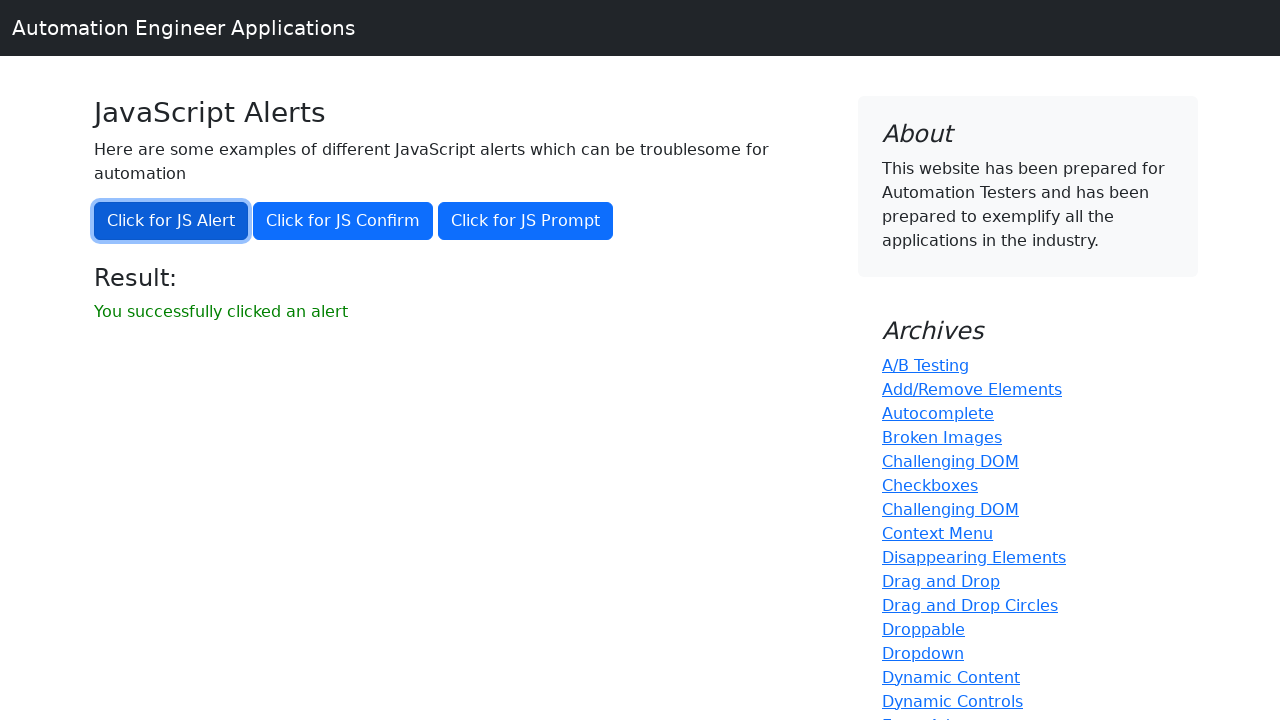

Verified success message matches expected text
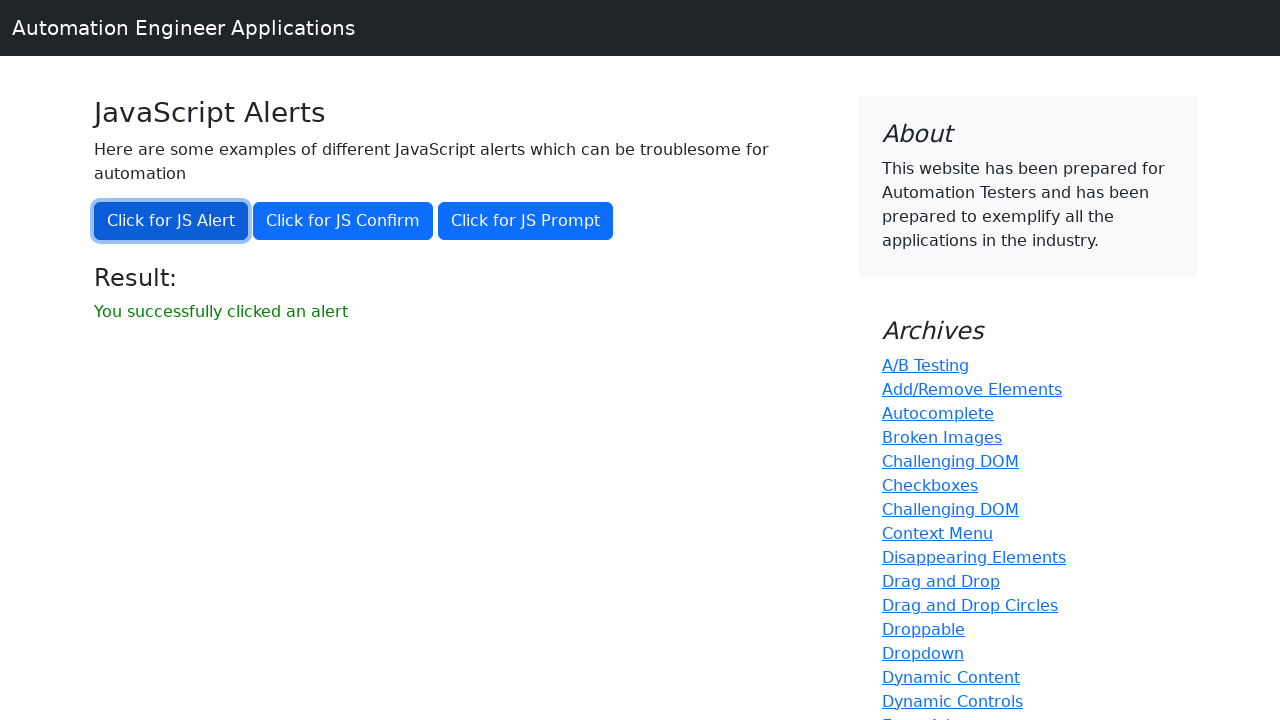

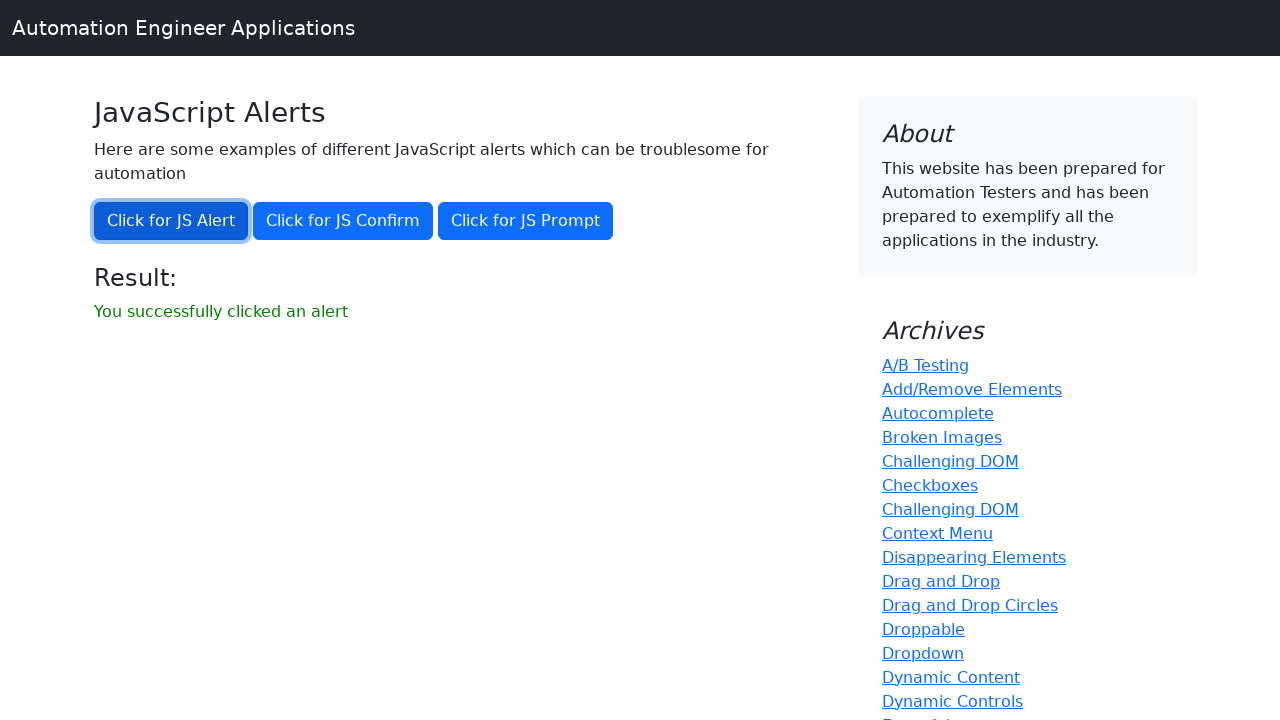